Tests window handling by clicking an "Open" button to open a new window, switching to the child window, and verifying the window switch works correctly

Starting URL: https://www.leafground.com/window.xhtml

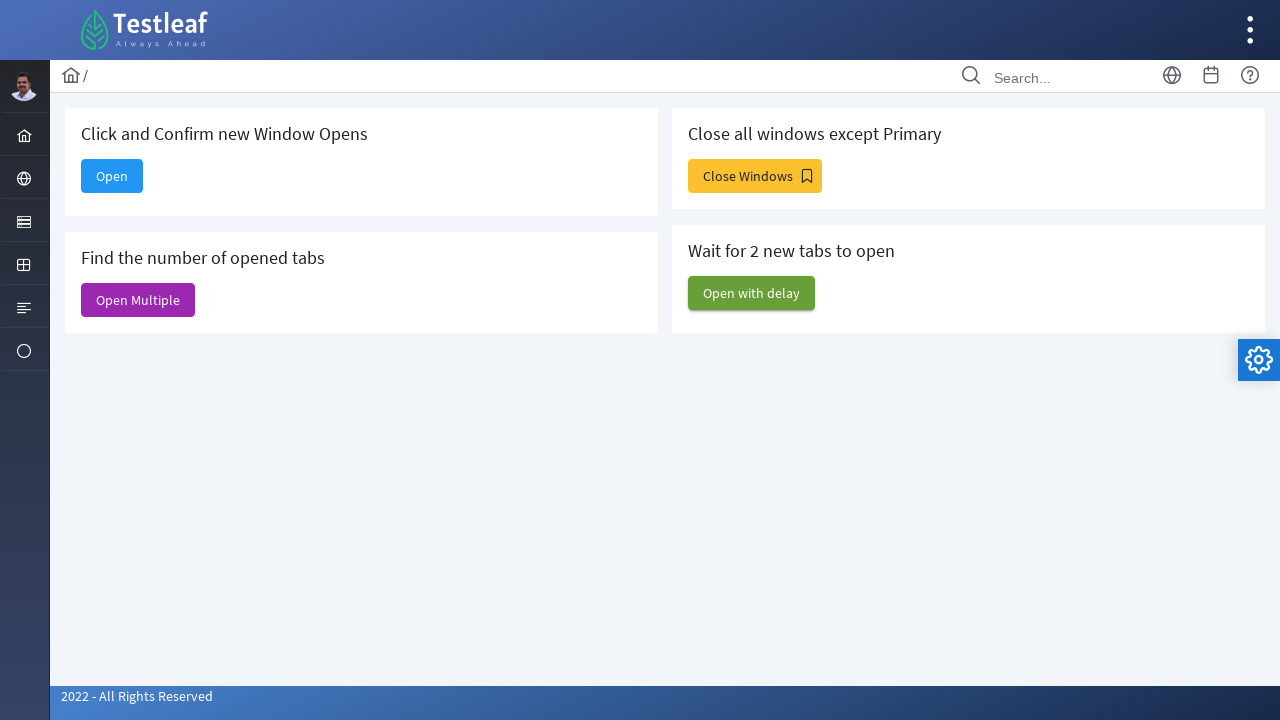

Retrieved current page title
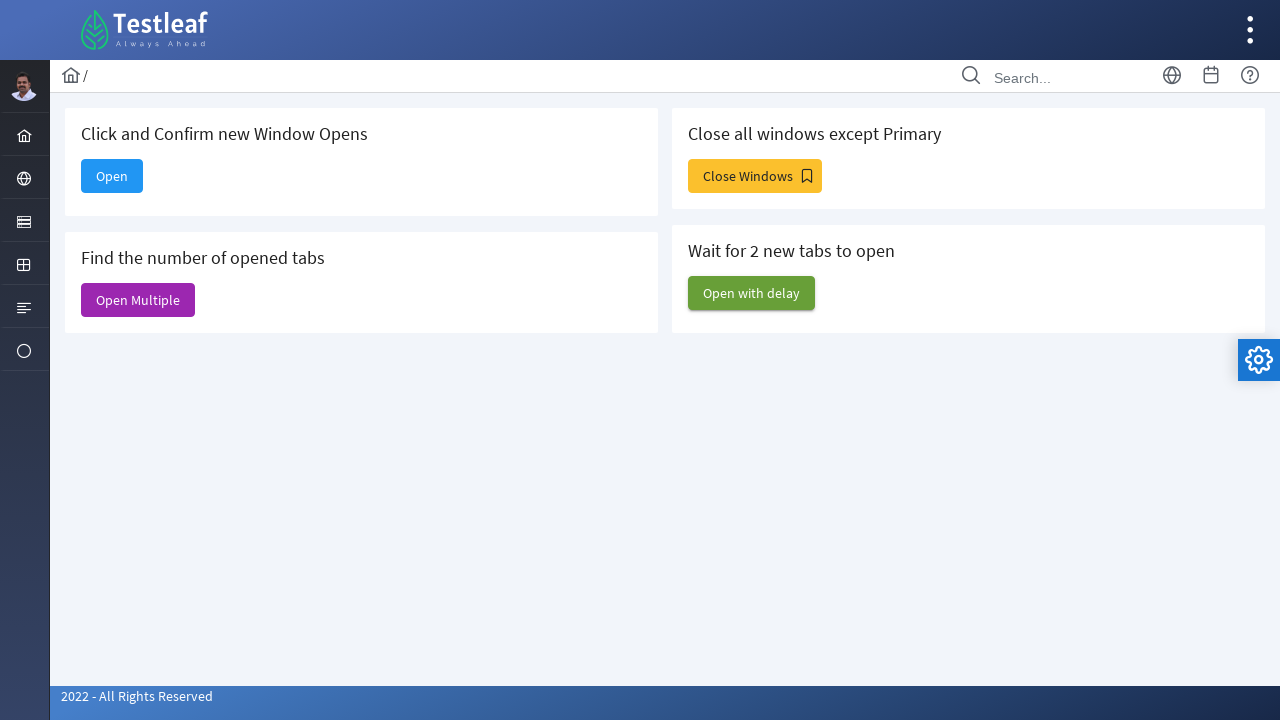

Clicked Open button to open new window at (112, 176) on xpath=//span[text()='Open']
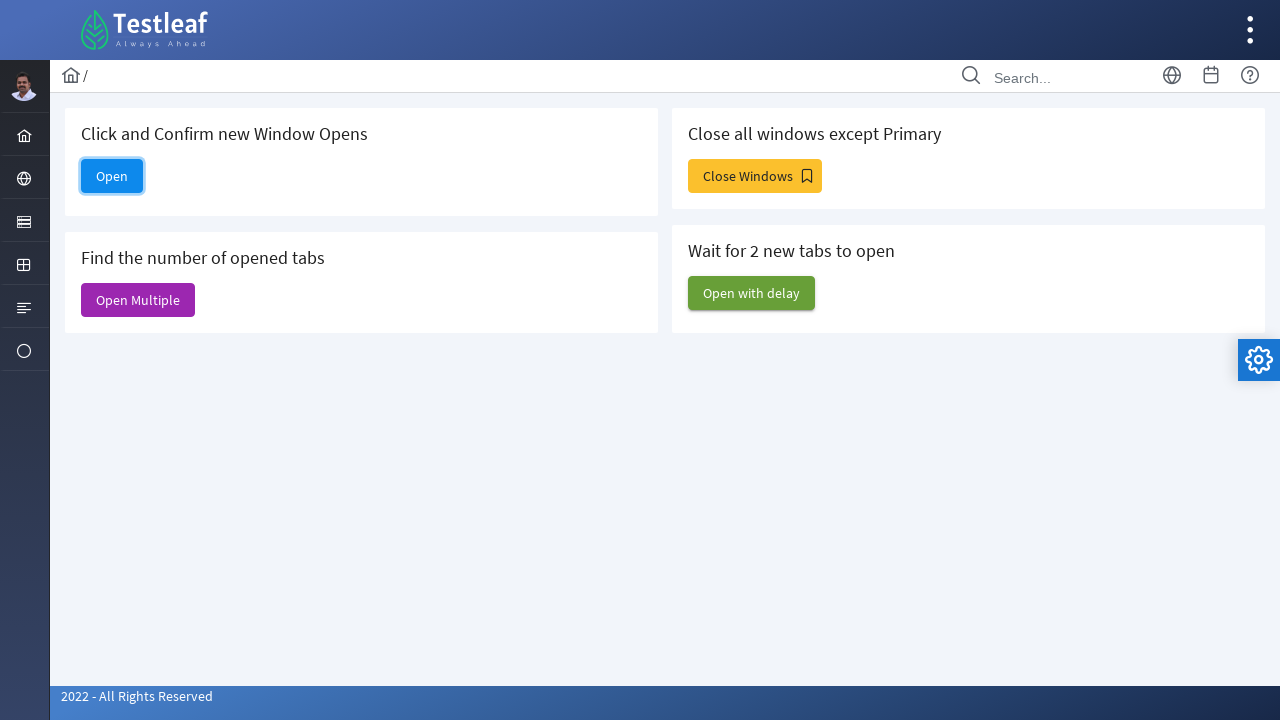

Obtained reference to new child window
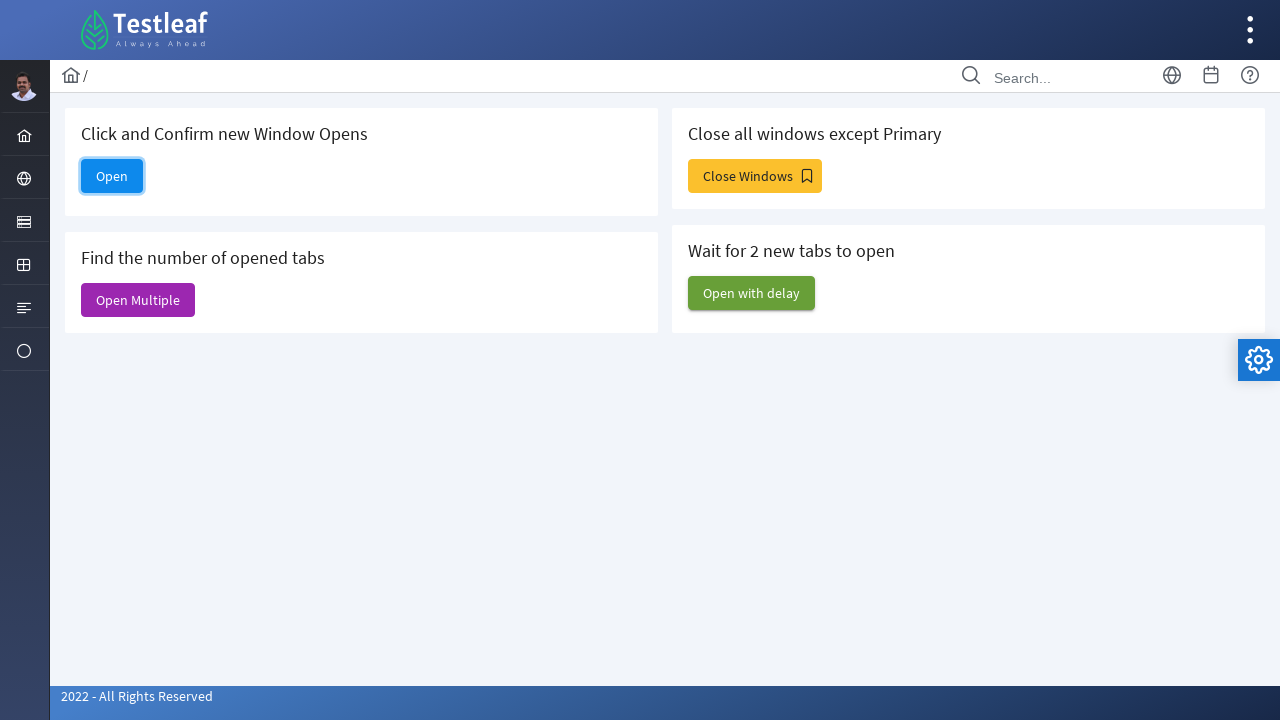

Child window loaded successfully
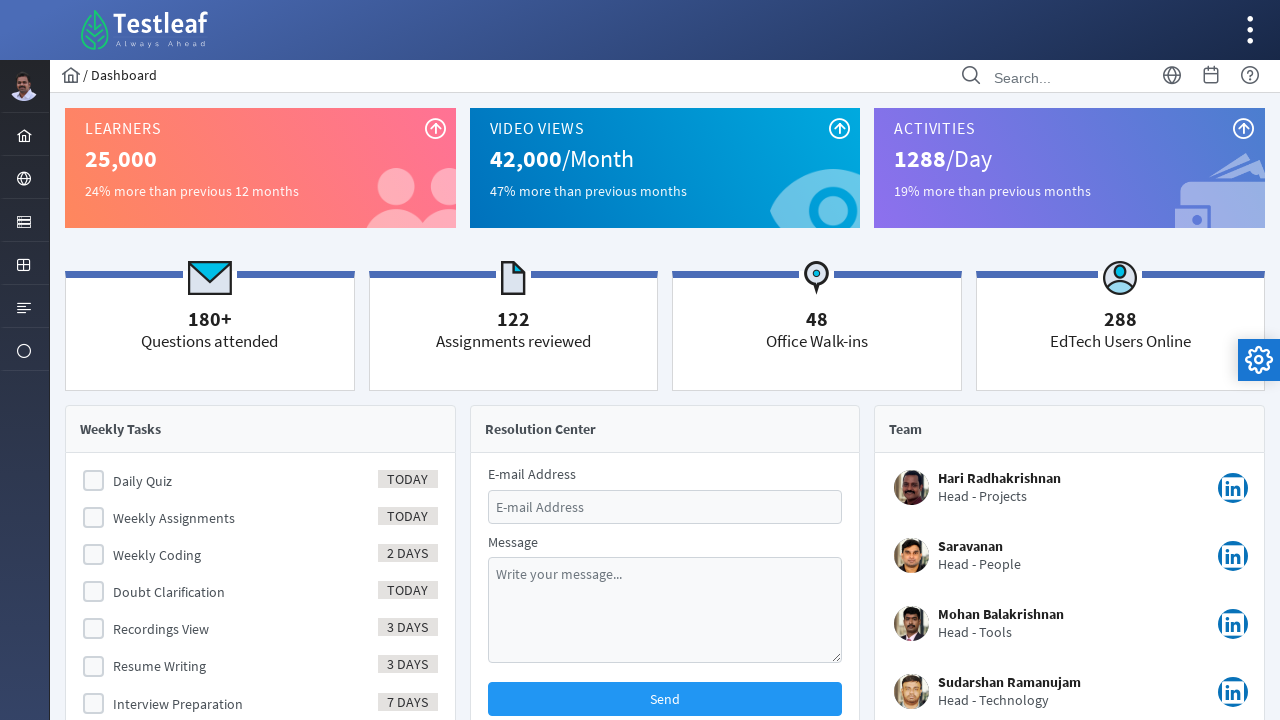

Retrieved child window title
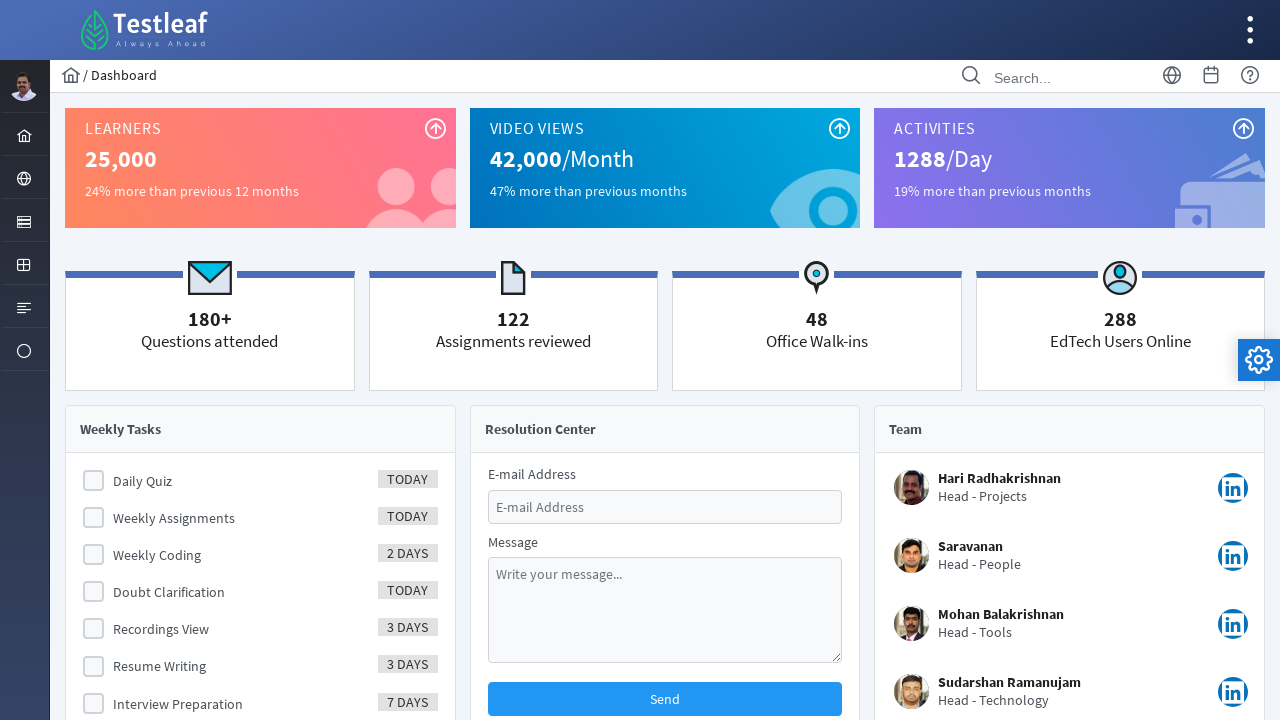

Closed child window
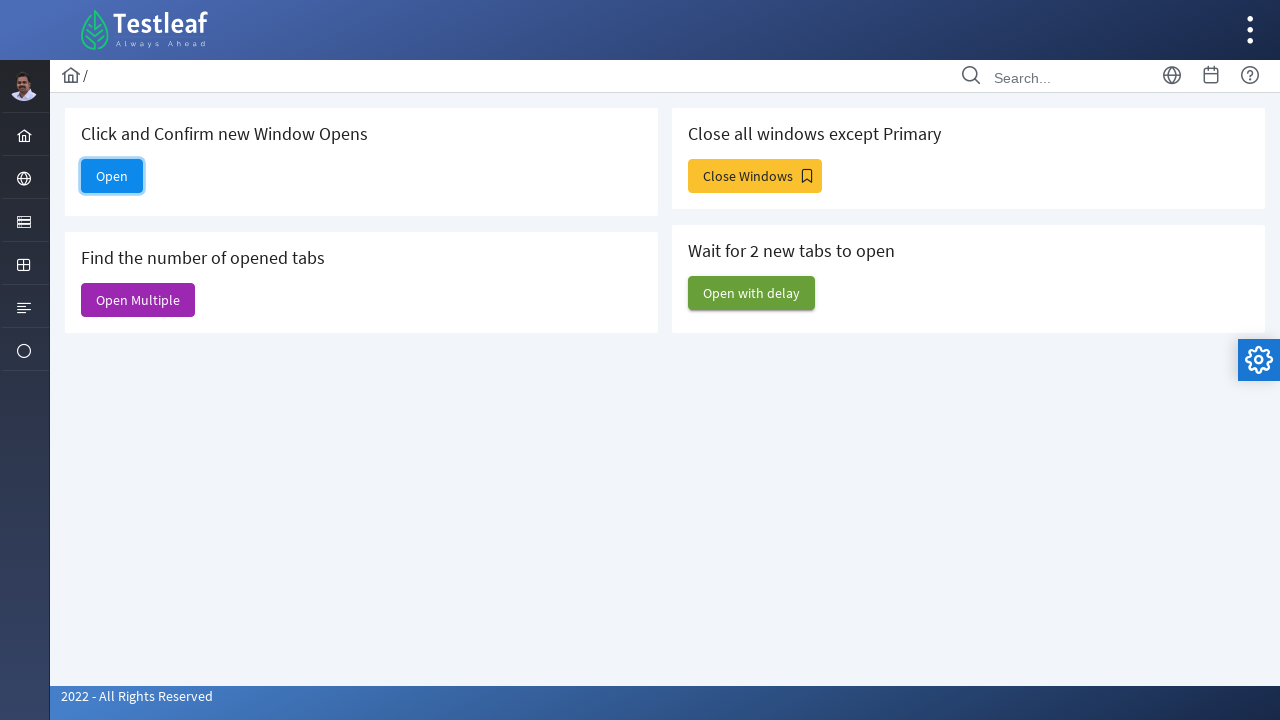

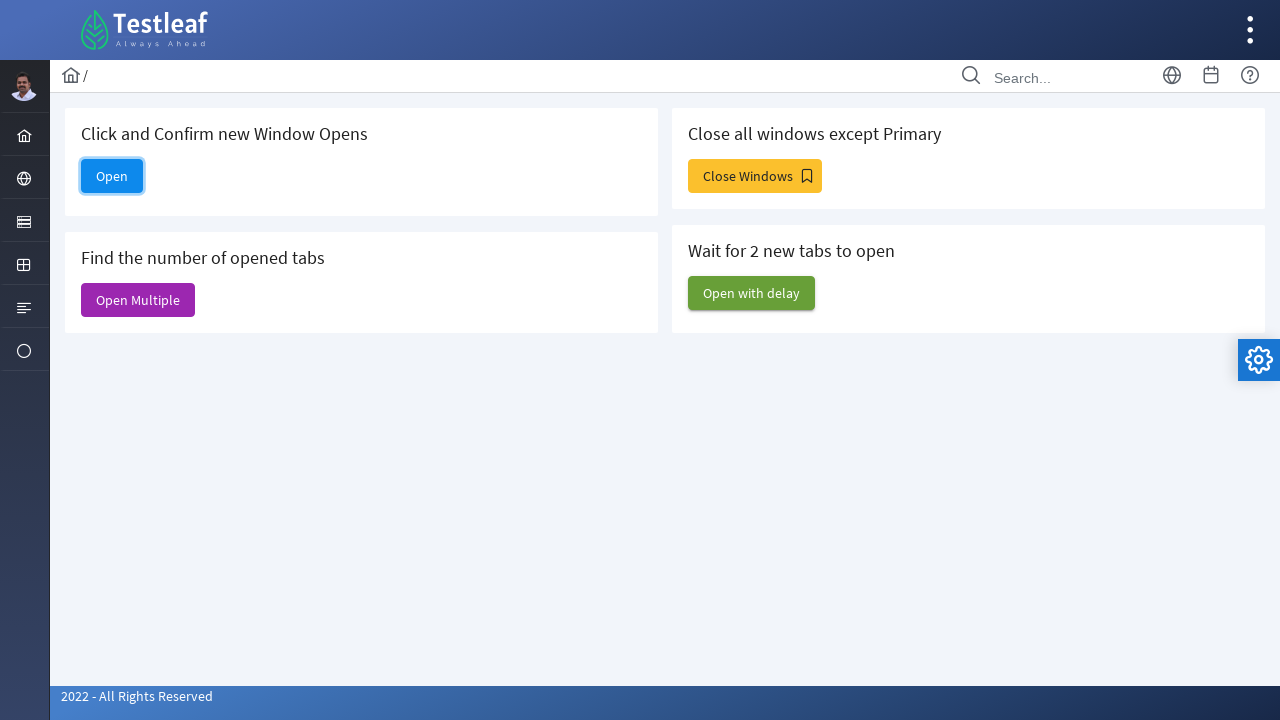